Tests deleting a task while in the Active filter view.

Starting URL: https://todomvc4tasj.herokuapp.com/

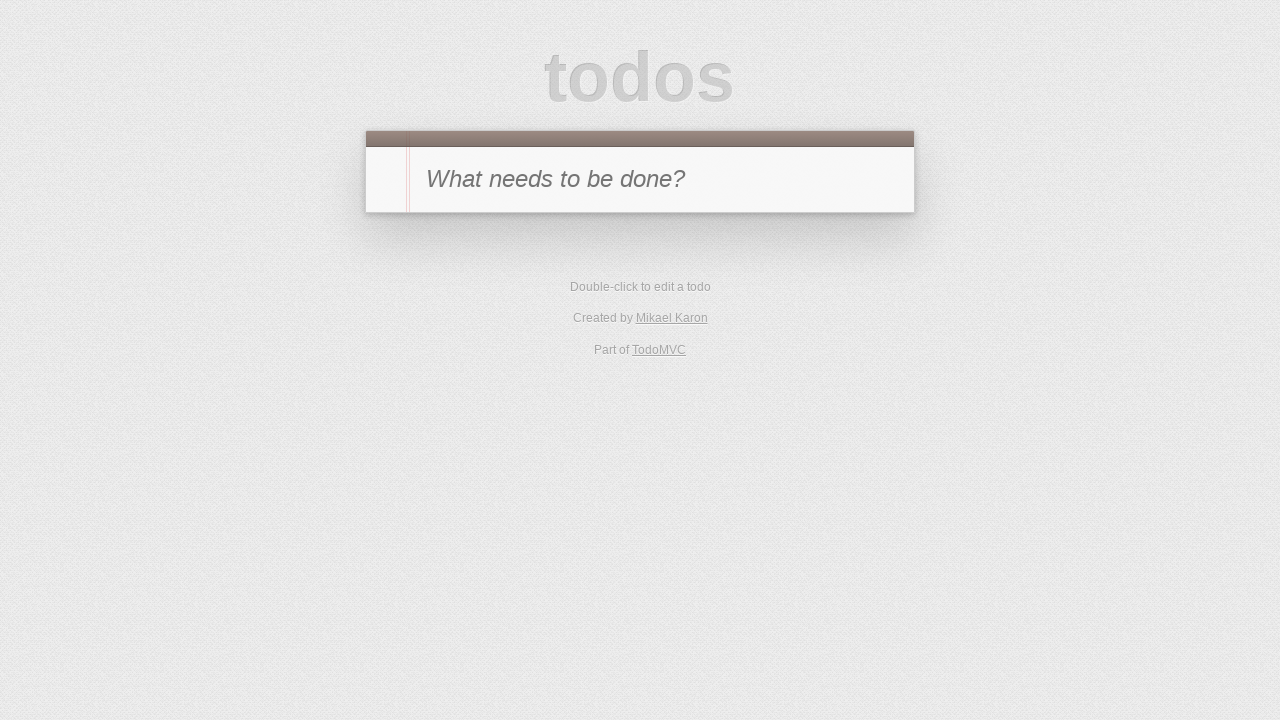

Set localStorage with one active task
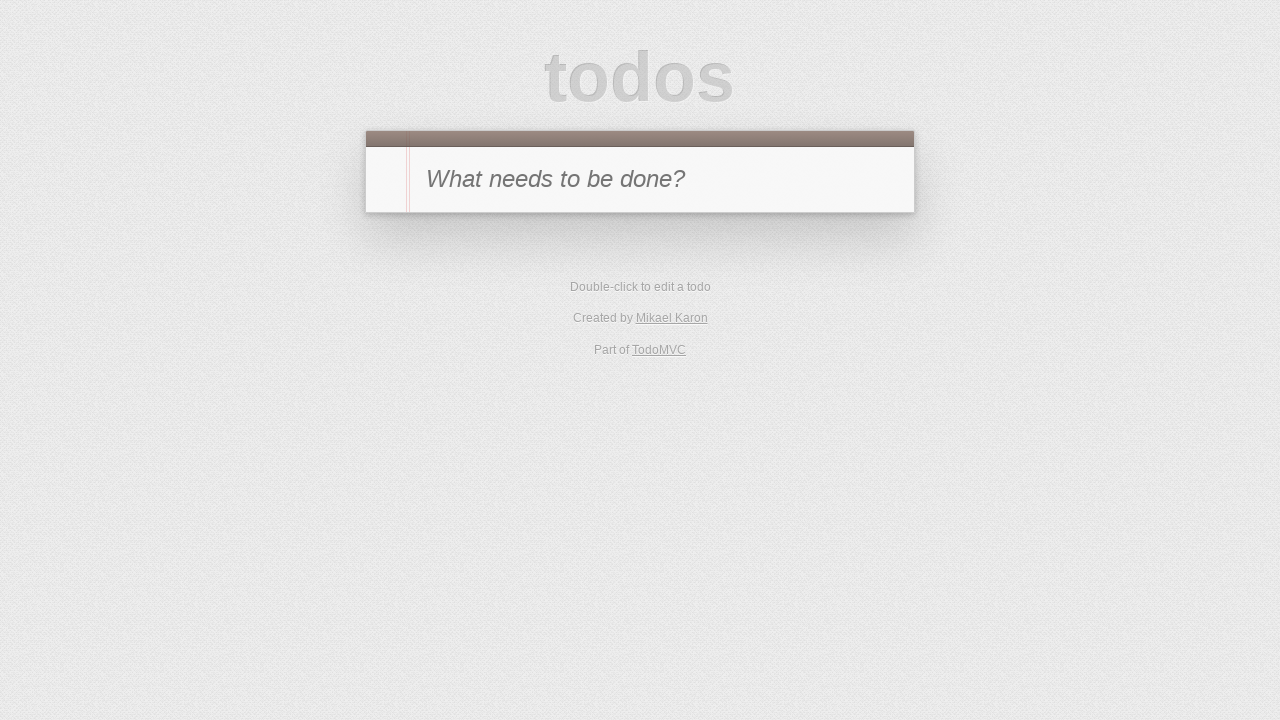

Reloaded page to apply initial state
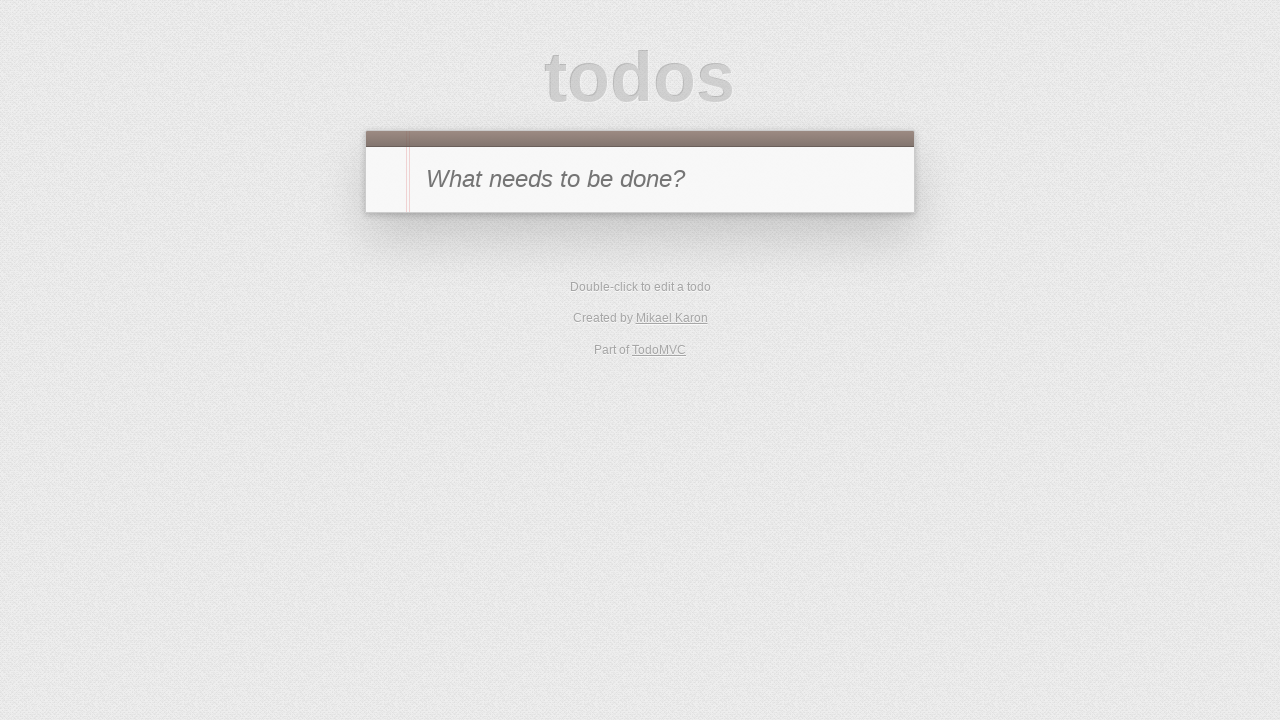

Clicked Active filter to view only active tasks at (614, 291) on text=Active
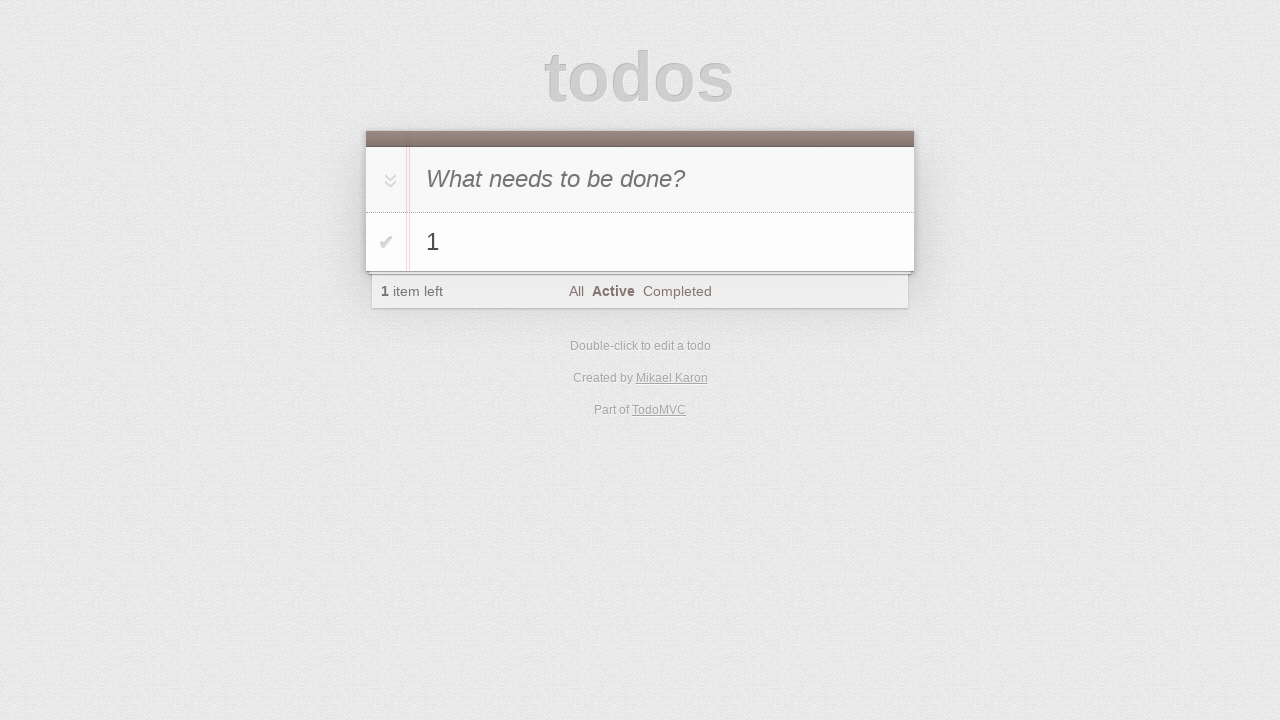

Hovered over task '1' to reveal delete button at (640, 242) on #todo-list li >> internal:has-text="1"i
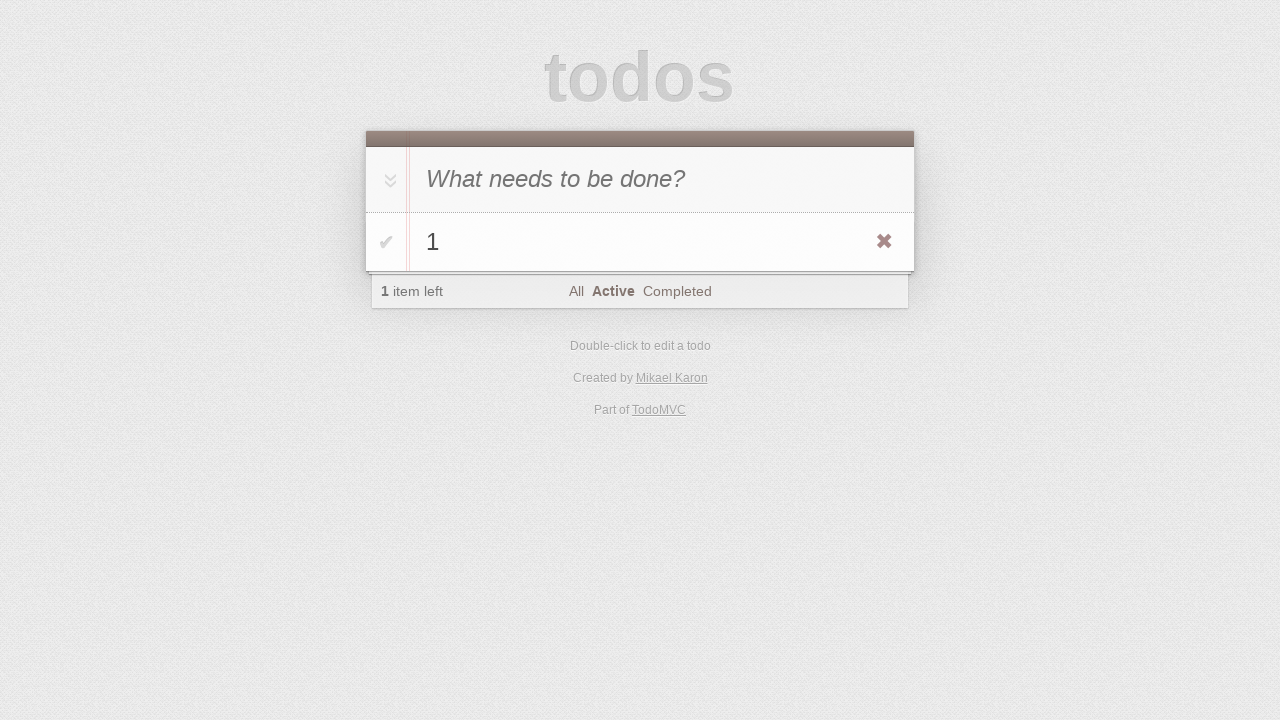

Clicked delete button to remove task '1' at (884, 242) on #todo-list li >> internal:has-text="1"i >> .destroy
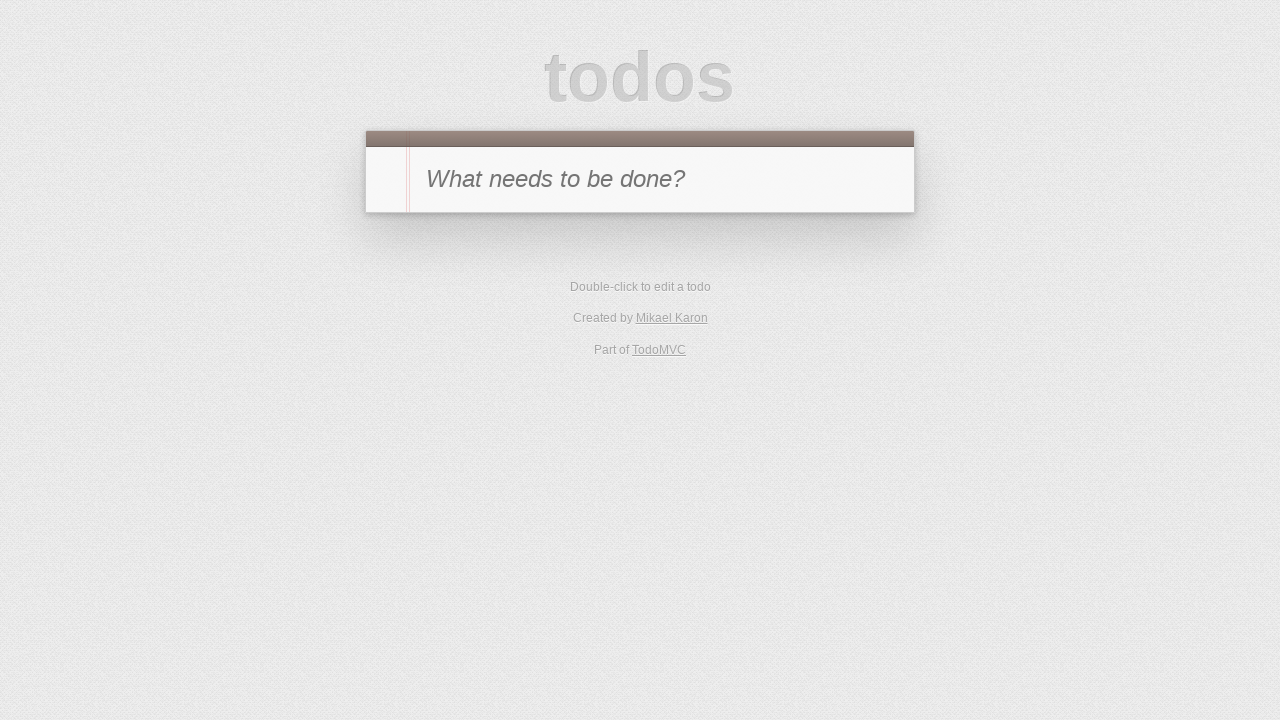

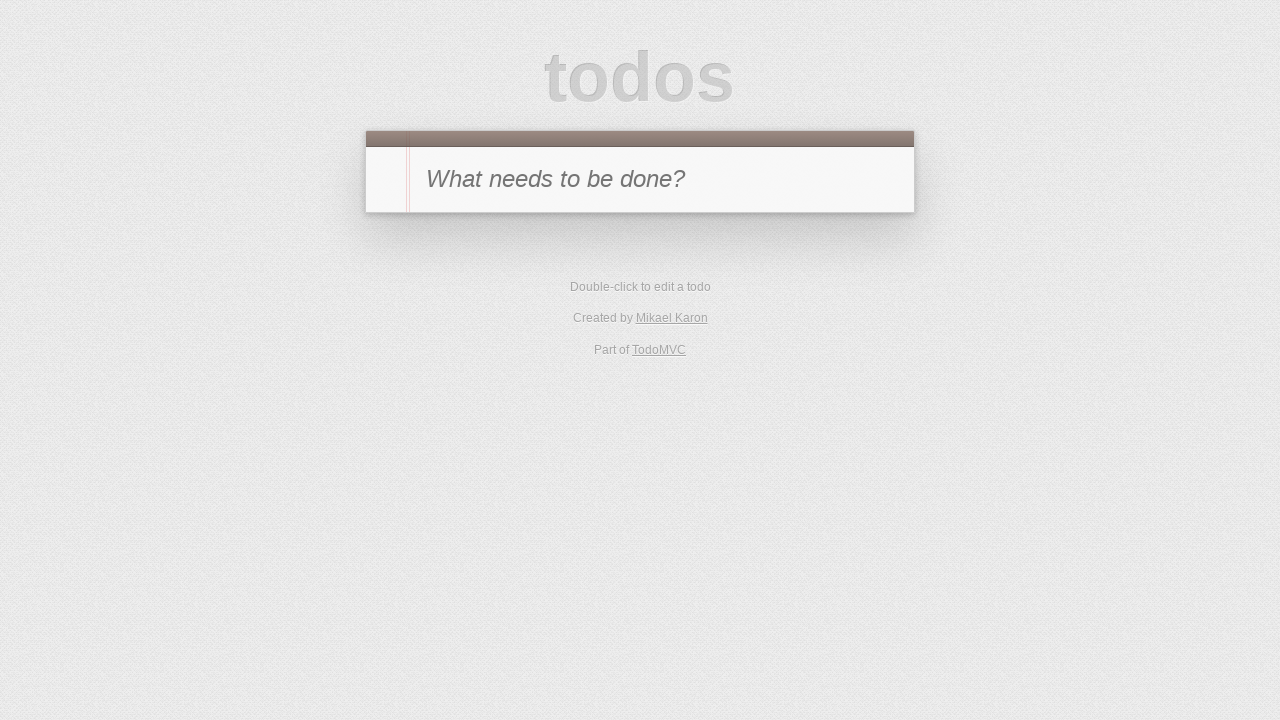